Tests the health insurance quote flow on CoverFox by selecting gender, age, entering pincode and mobile number, then verifying the number of insurance plans displayed matches the count shown.

Starting URL: https://www.coverfox.com/

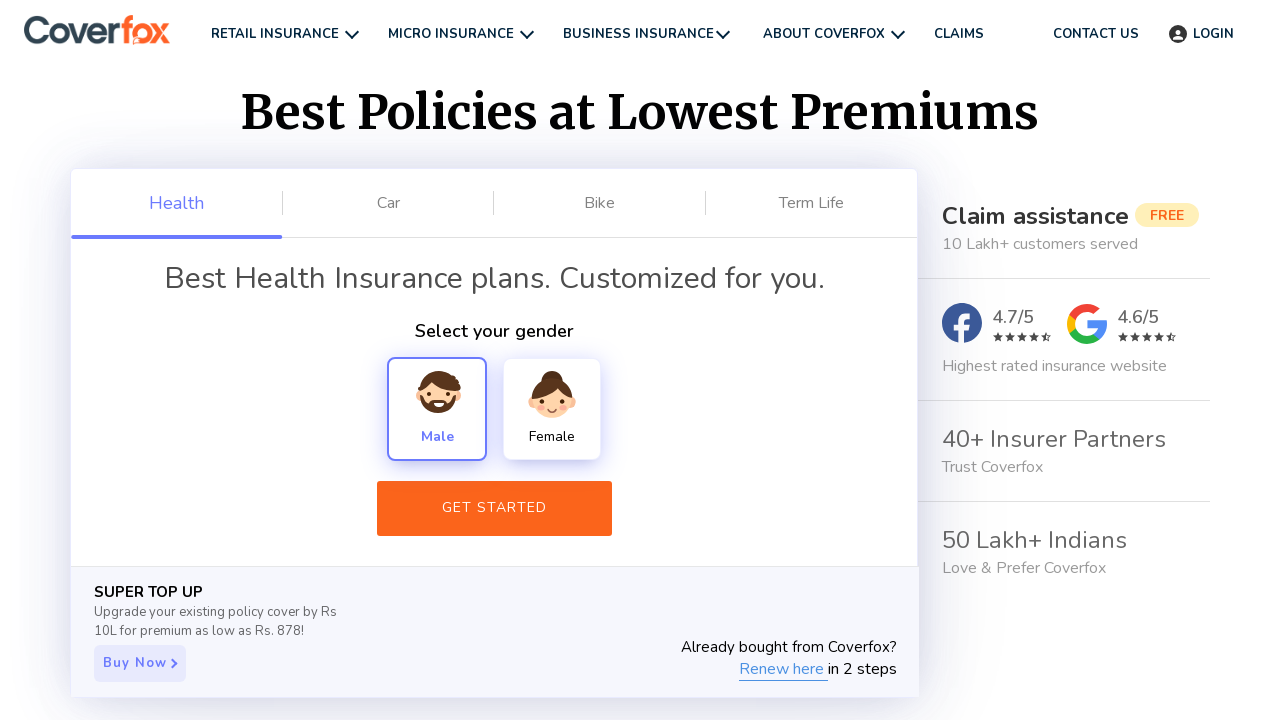

Clicked on Male gender option at (437, 409) on xpath=//div[text()='Male']
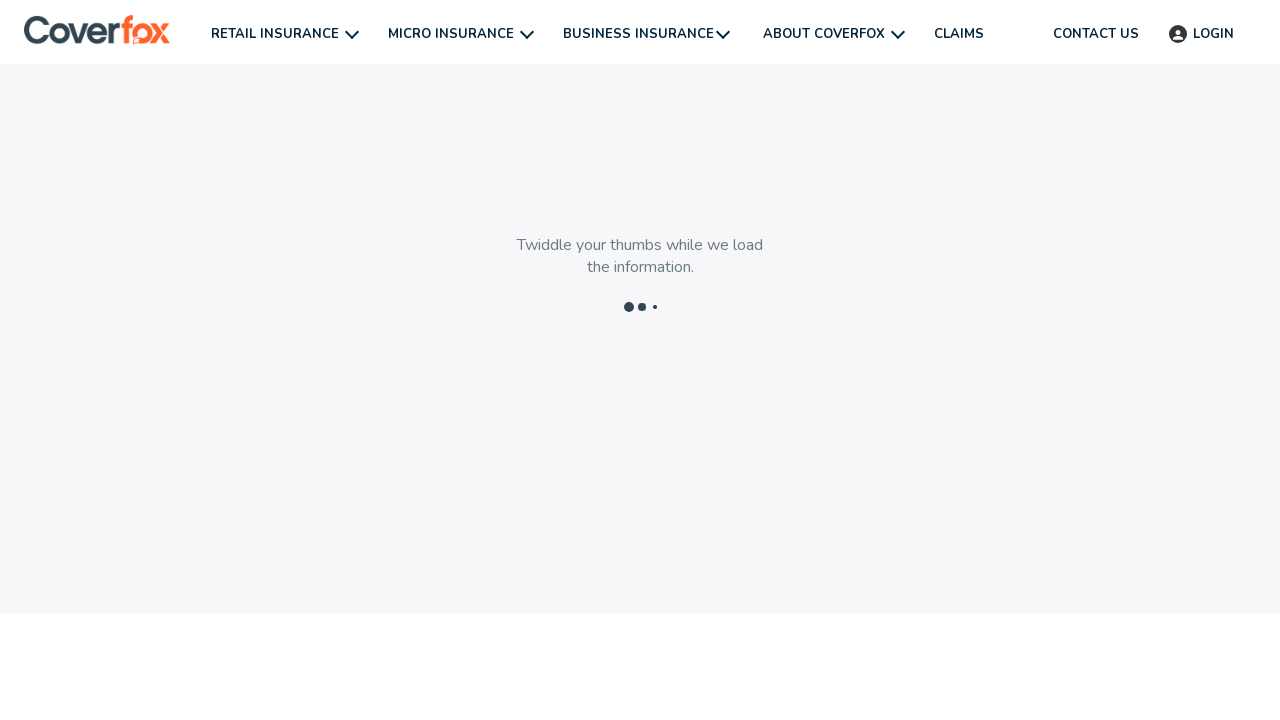

Clicked next button on health-plan page at (468, 676) on .next-btn
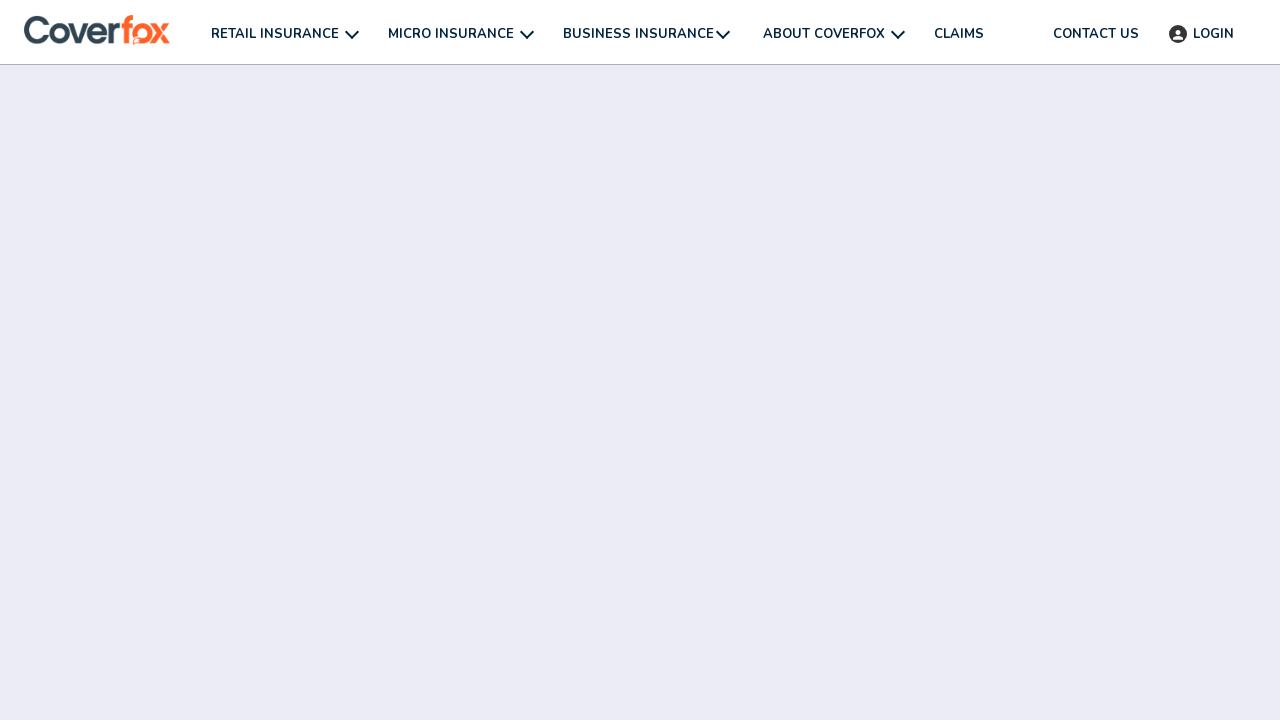

Selected age 26 years from dropdown on #Age-You
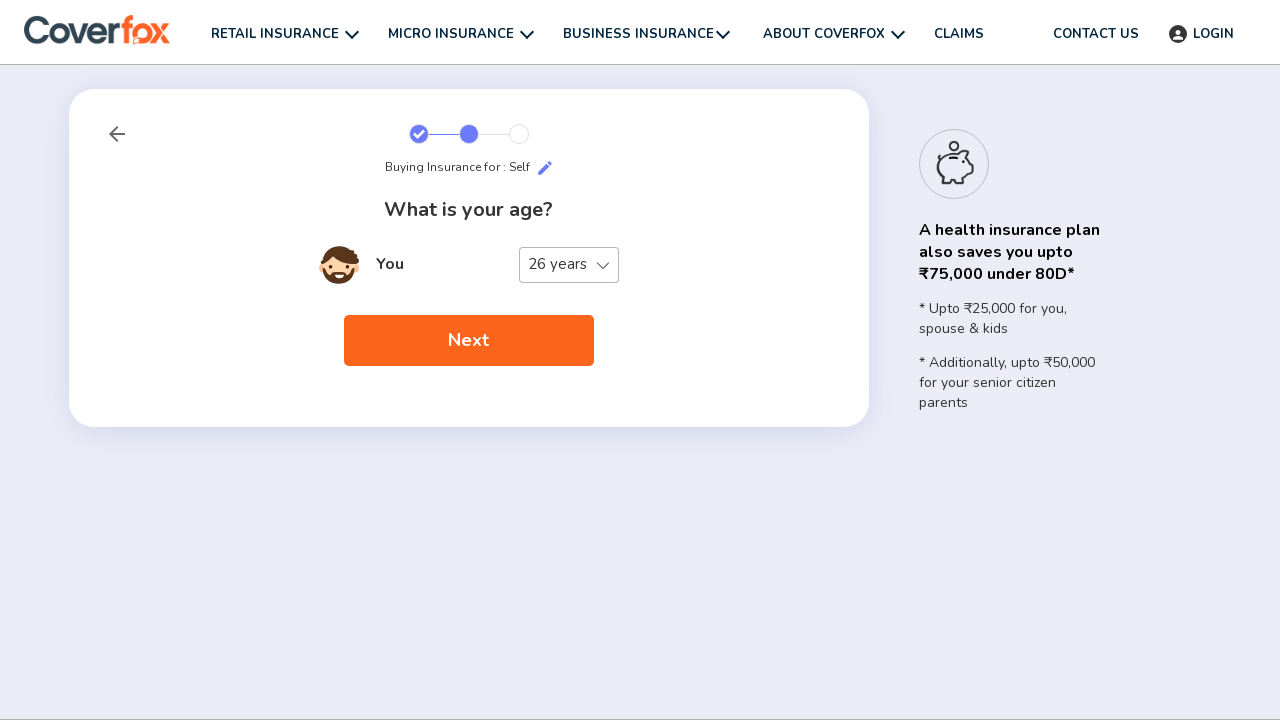

Clicked next button on member-details page at (468, 341) on .next-btn
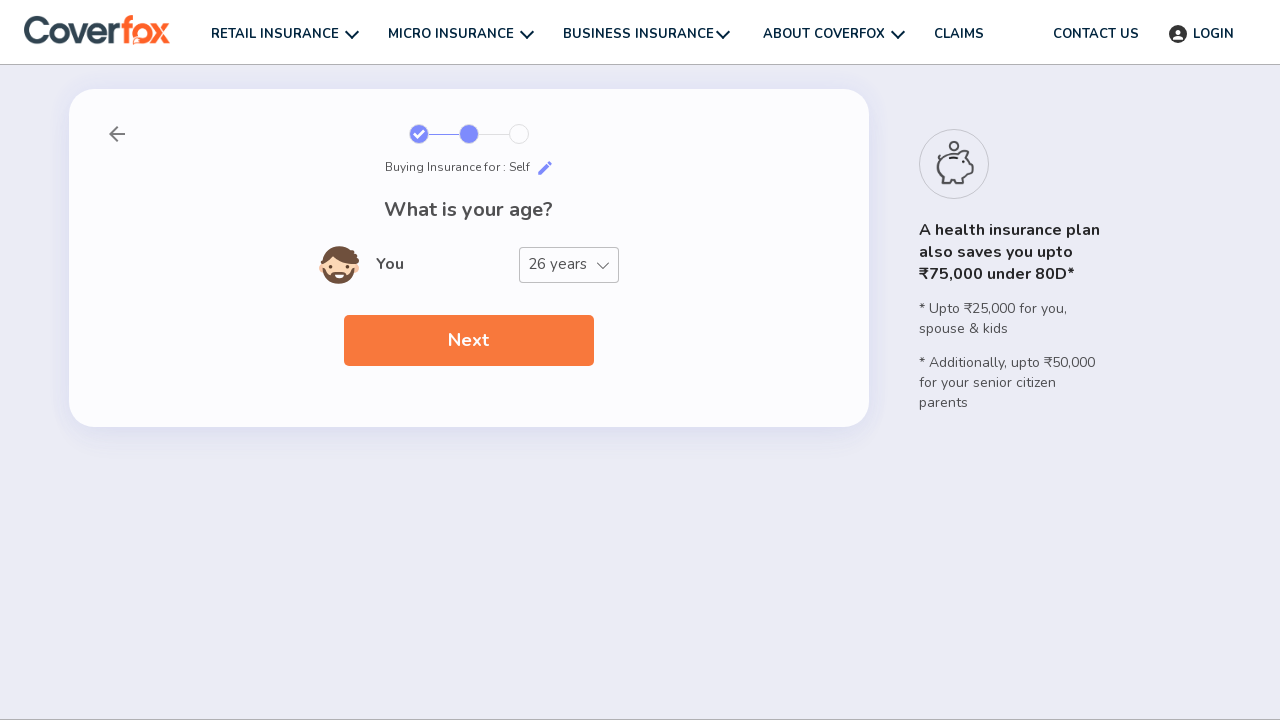

Entered pincode 422001 on .mp-input-text
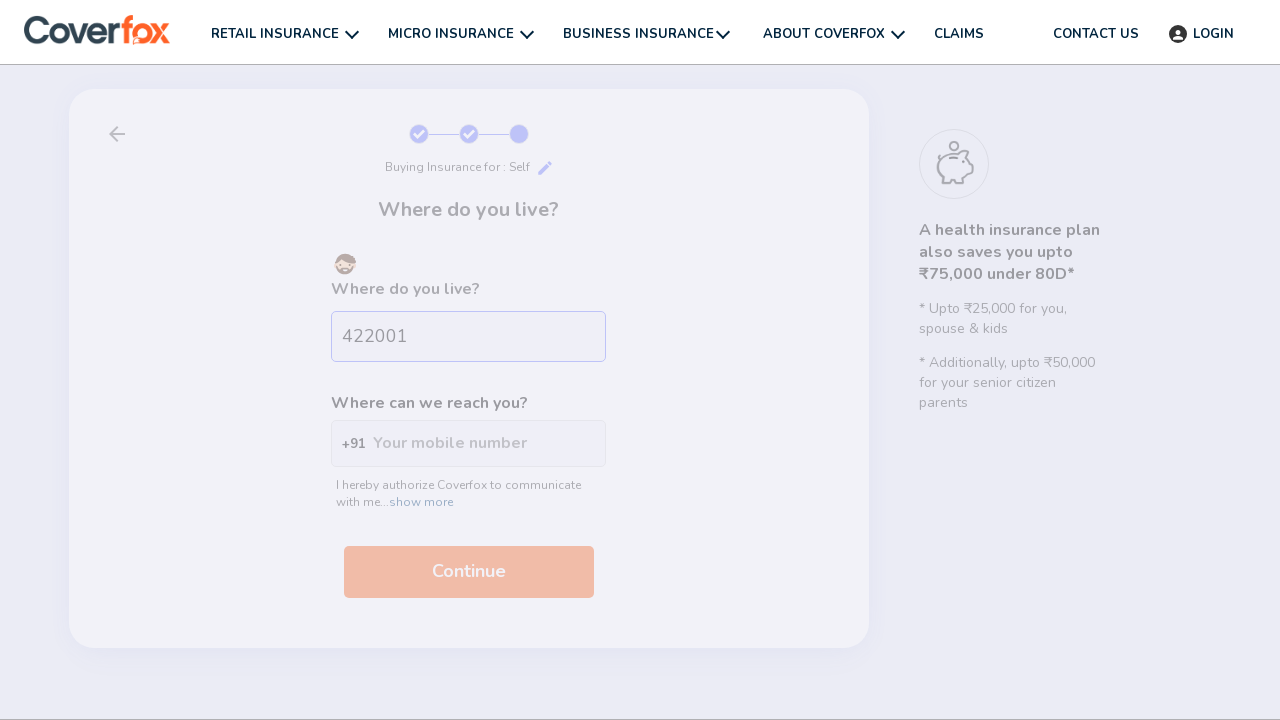

Entered mobile number 8547123690 on #want-expert
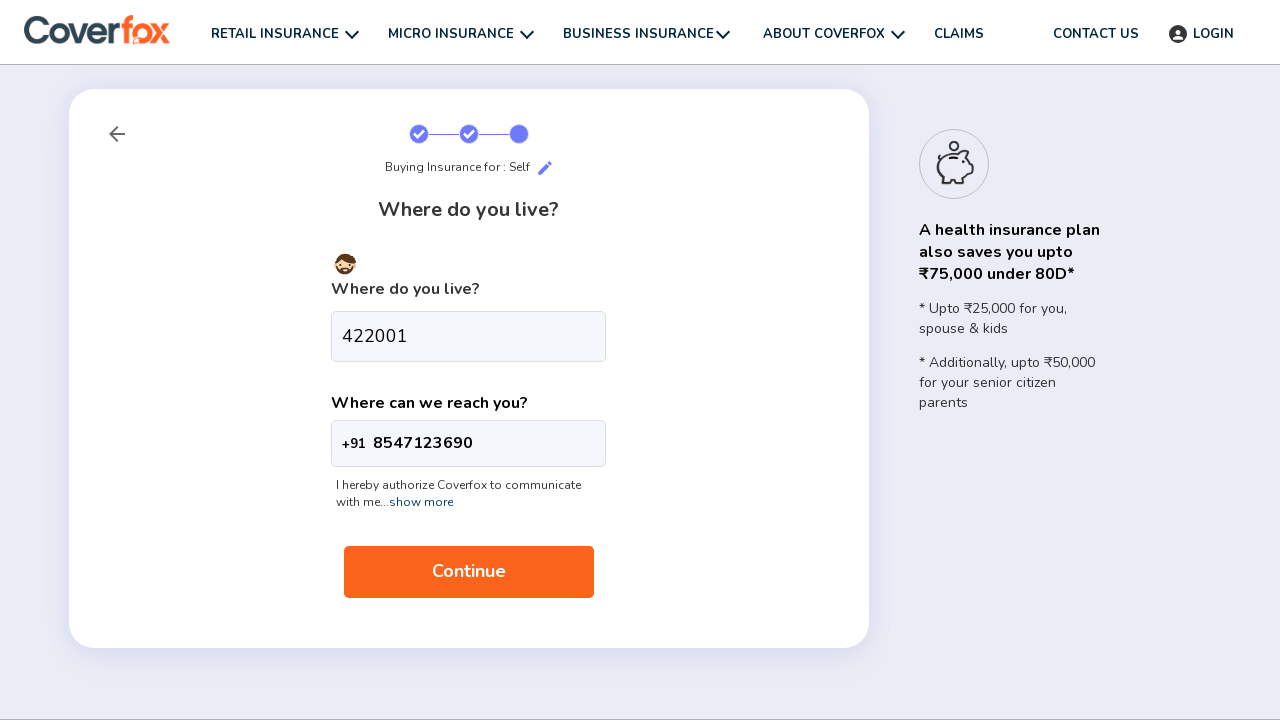

Clicked next button on address-details page at (468, 572) on .next-btn
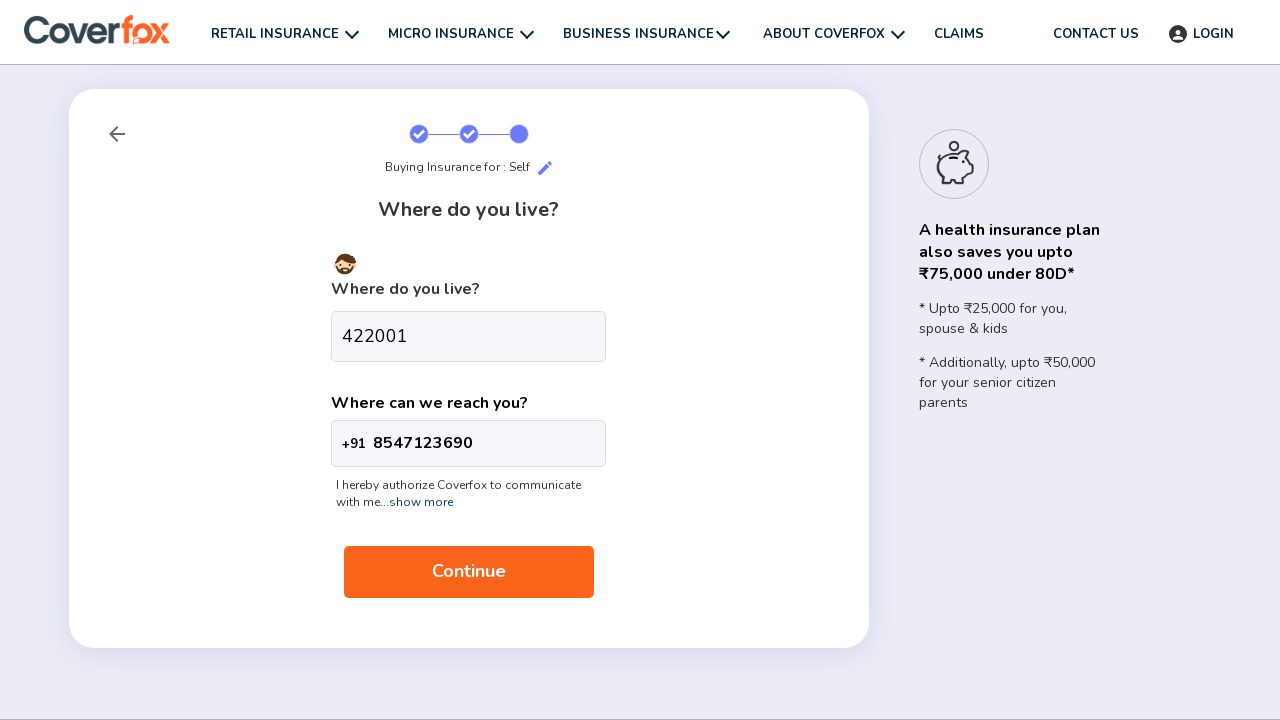

Insurance Plans section loaded on results page
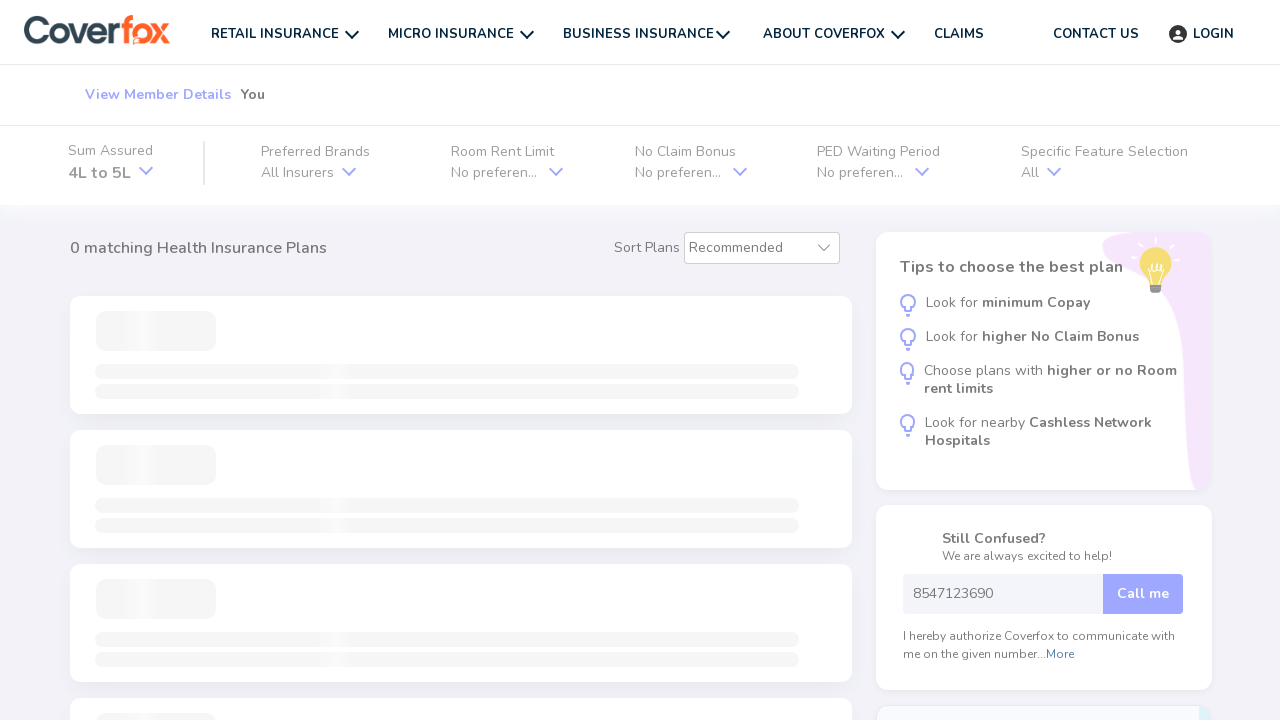

Insurance plan cards loaded successfully
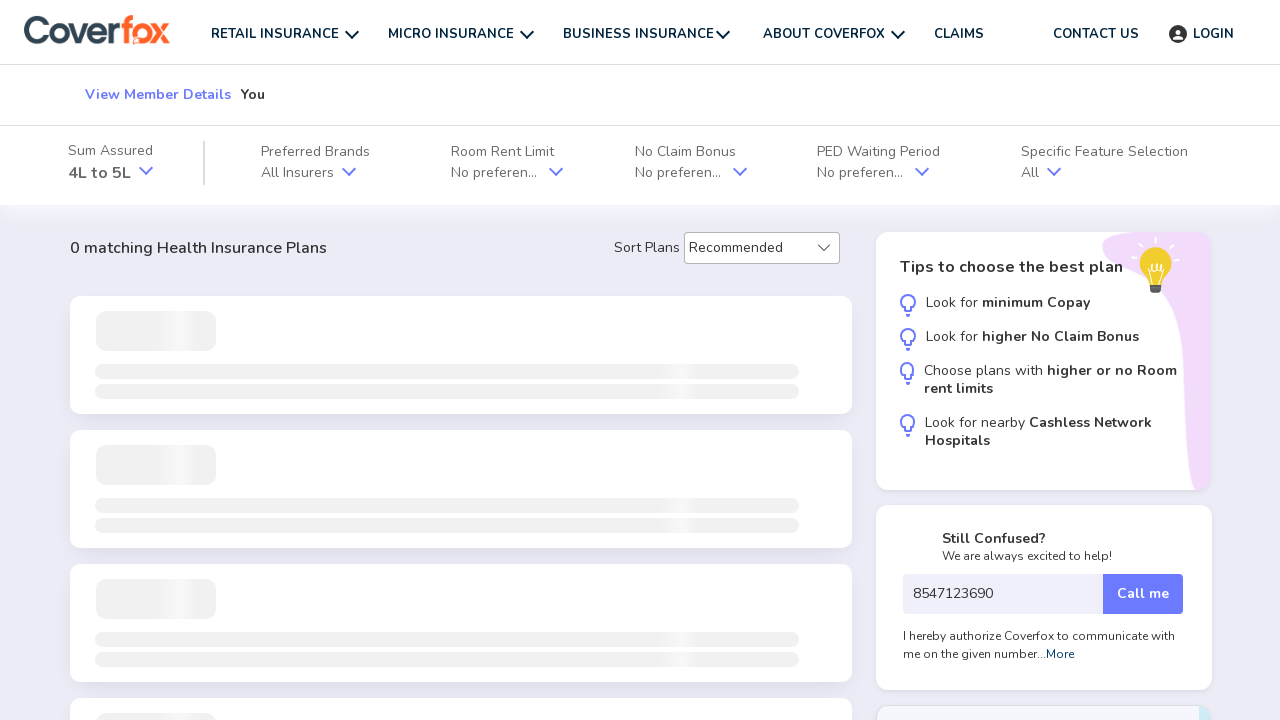

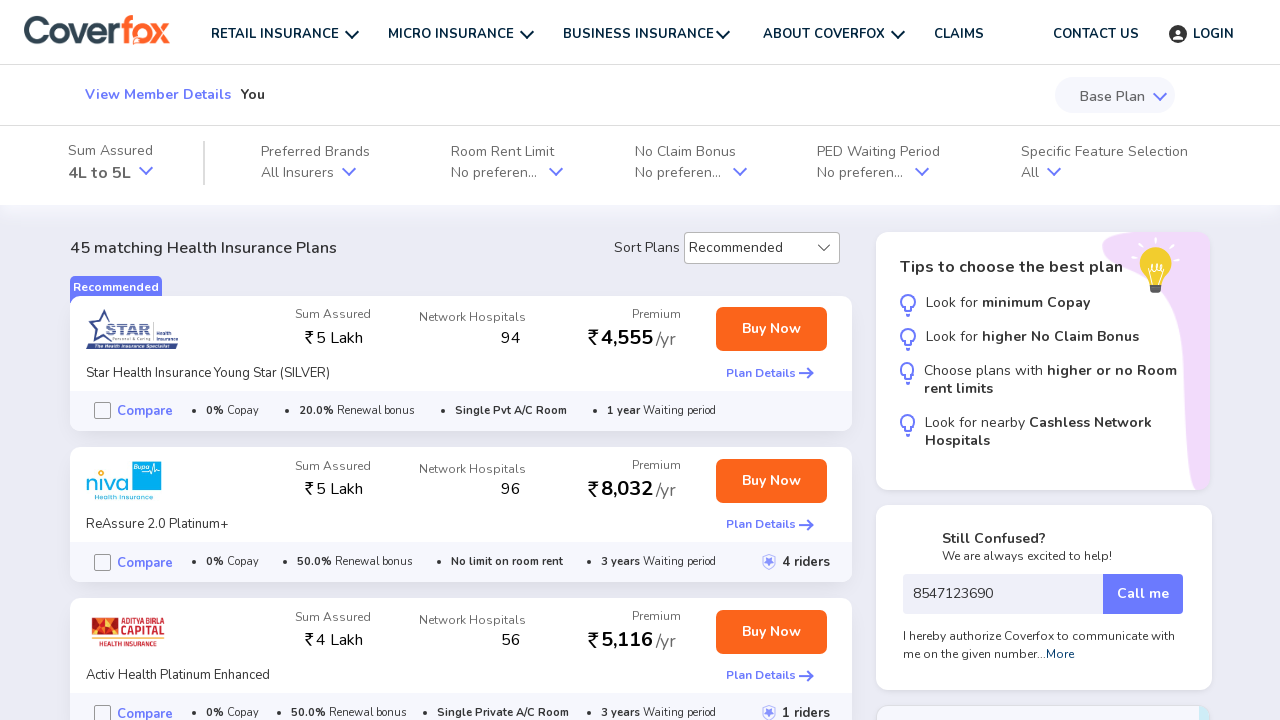